Tests that entered text is trimmed when editing a todo item

Starting URL: https://demo.playwright.dev/todomvc

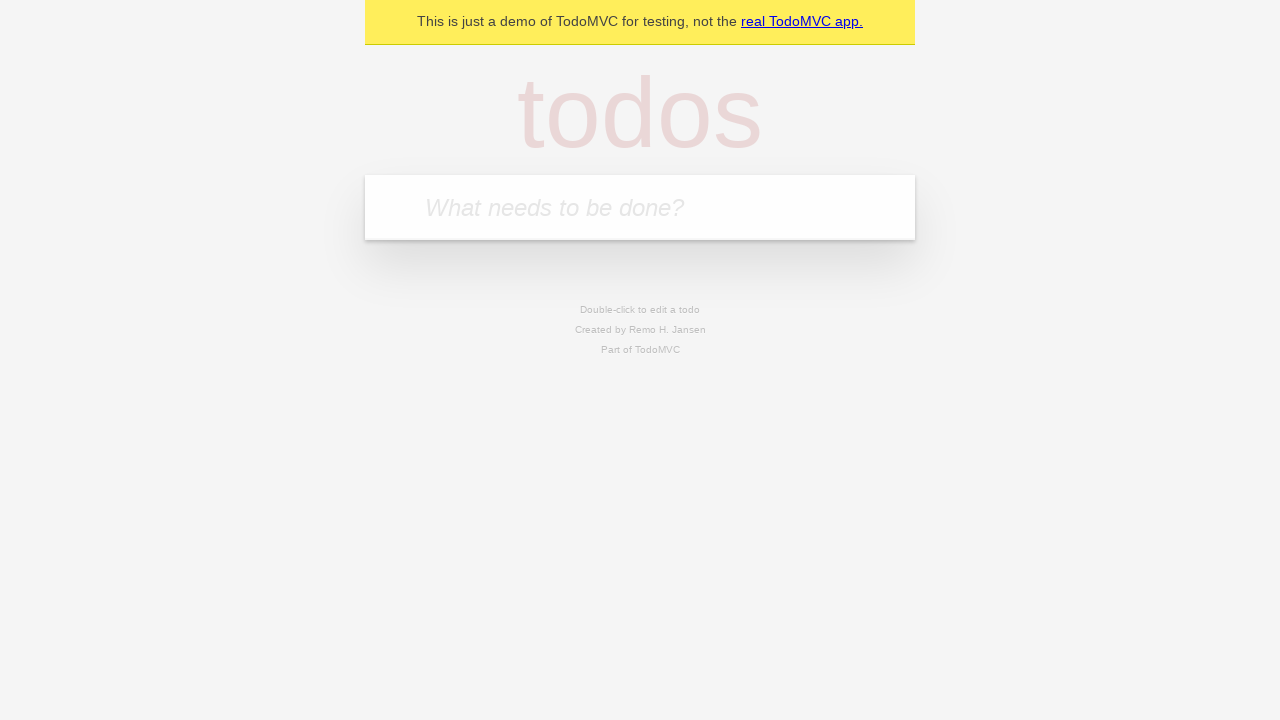

Navigated to TodoMVC demo page
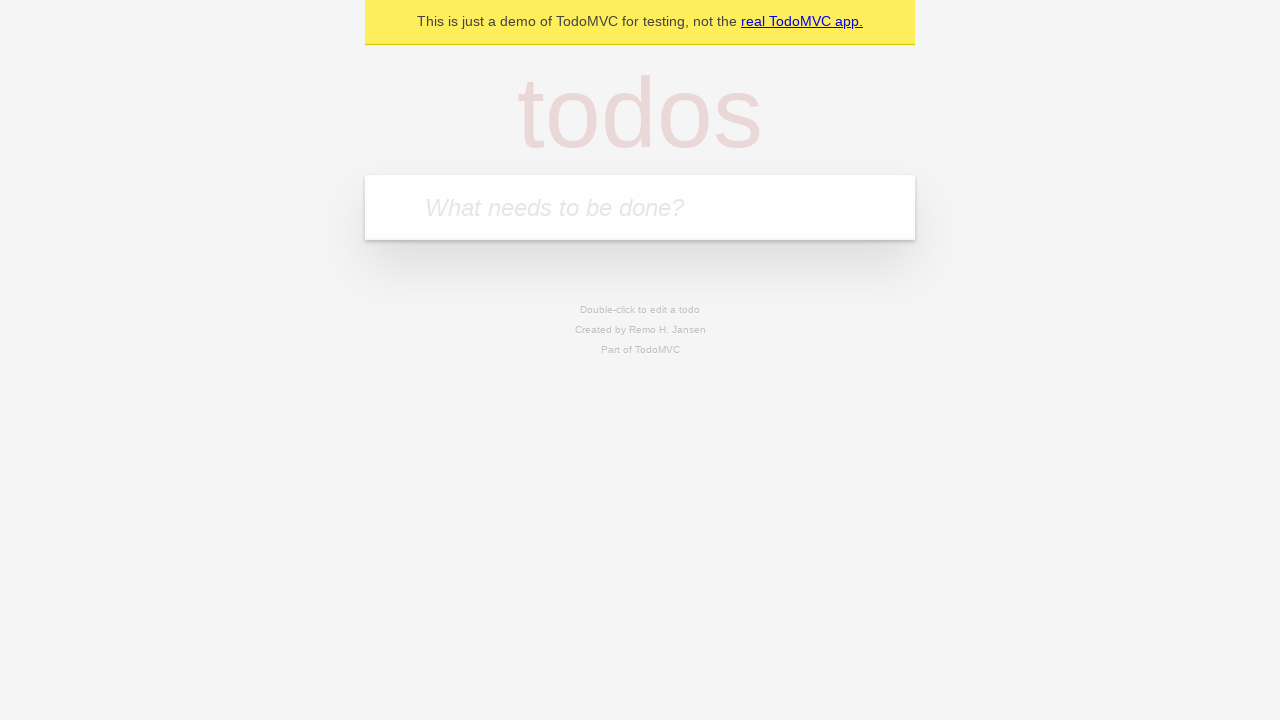

Located the todo input field
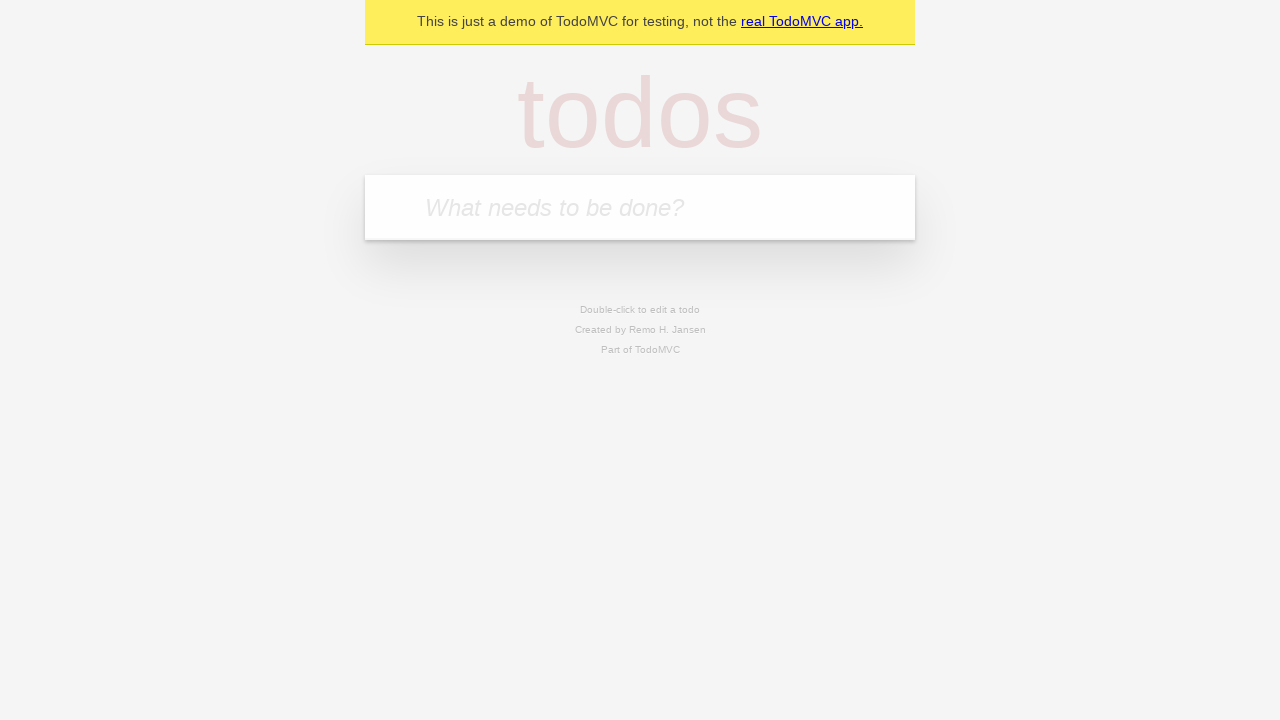

Filled todo input with 'buy some cheese' on internal:attr=[placeholder="What needs to be done?"i]
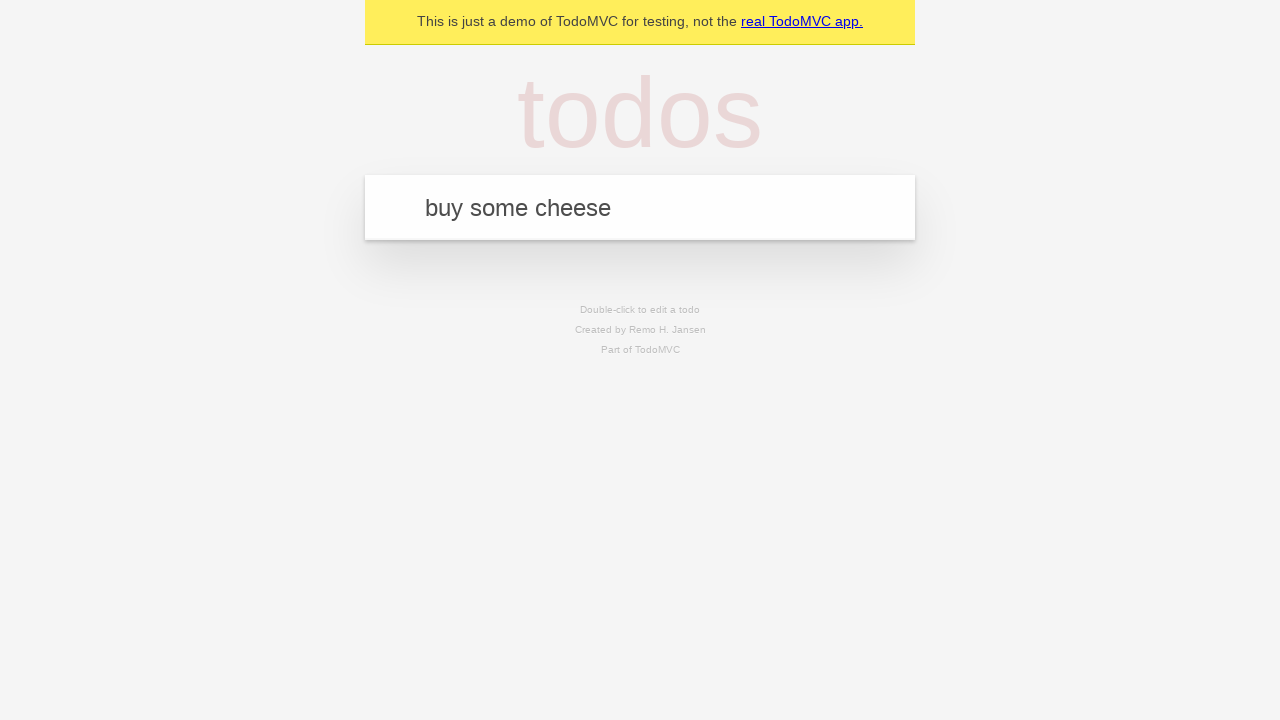

Pressed Enter to create todo 'buy some cheese' on internal:attr=[placeholder="What needs to be done?"i]
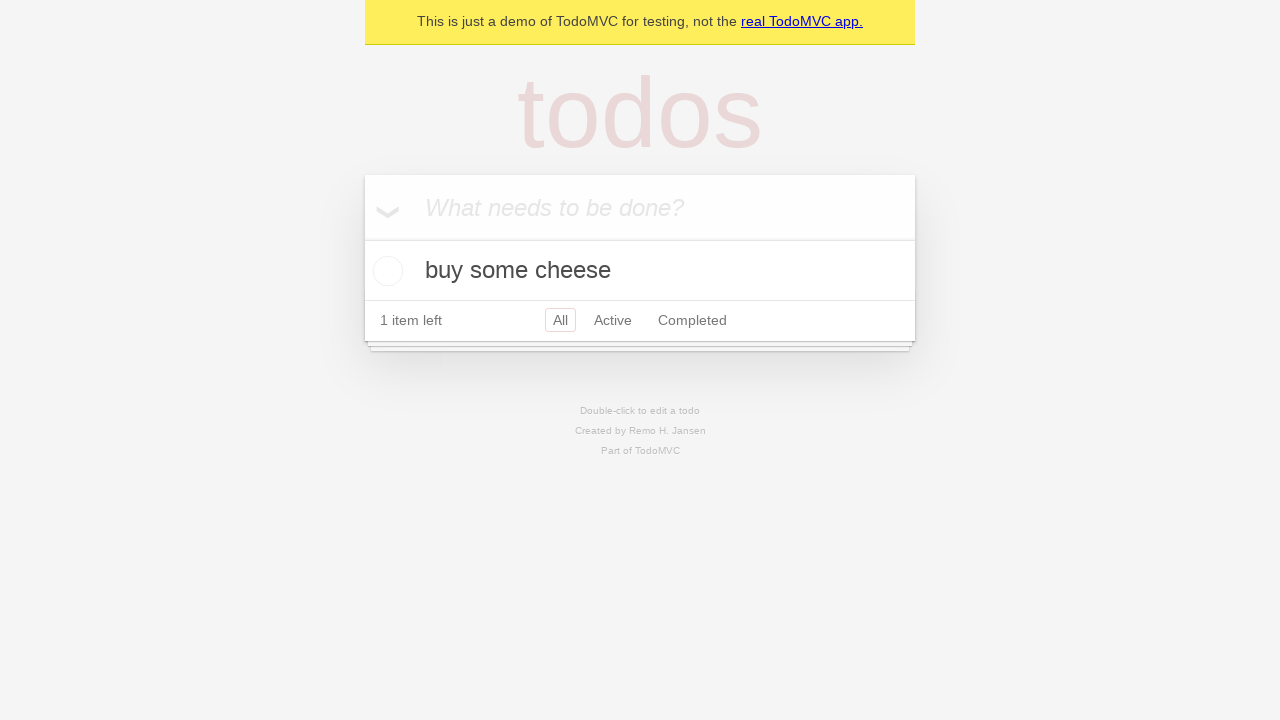

Filled todo input with 'feed the cat' on internal:attr=[placeholder="What needs to be done?"i]
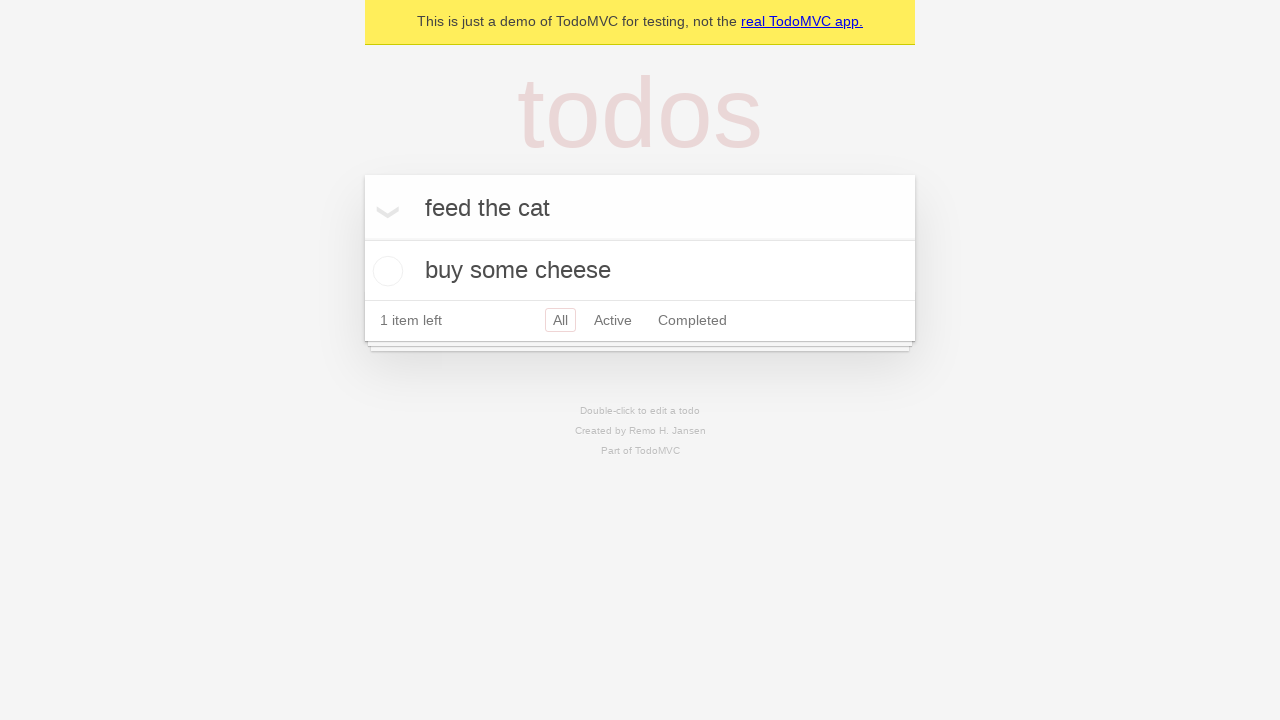

Pressed Enter to create todo 'feed the cat' on internal:attr=[placeholder="What needs to be done?"i]
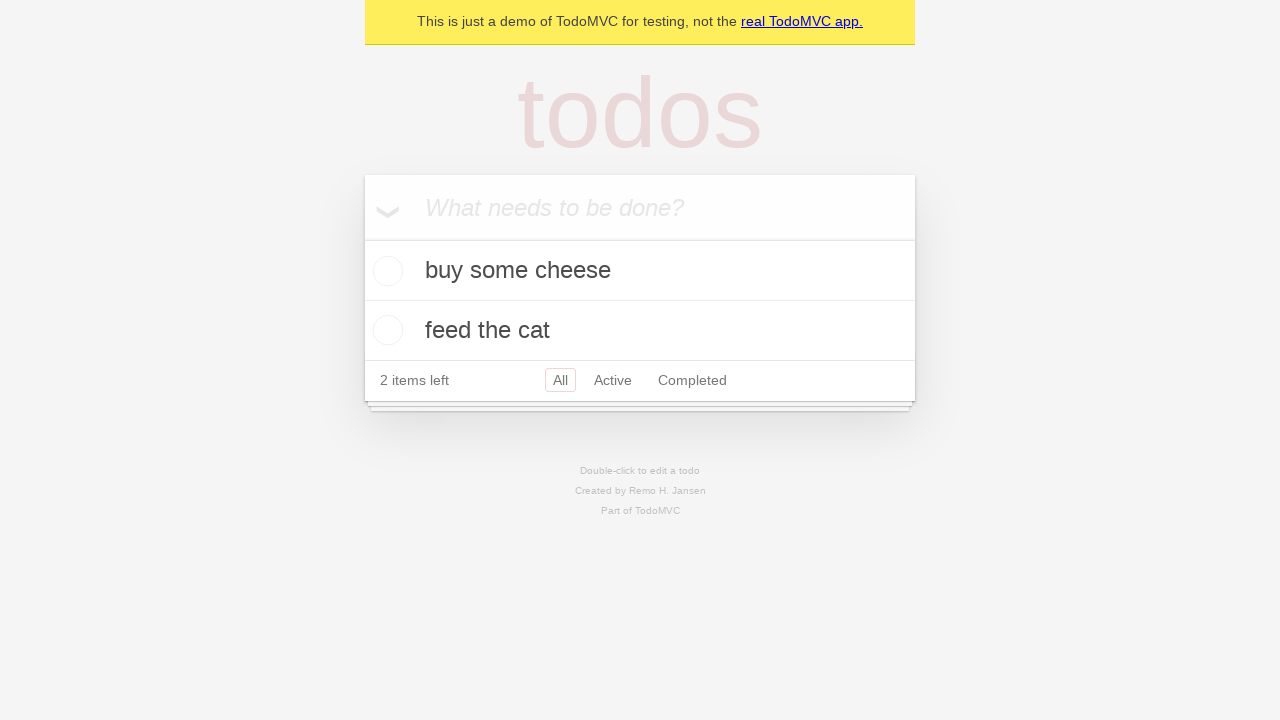

Filled todo input with 'book a doctors appointment' on internal:attr=[placeholder="What needs to be done?"i]
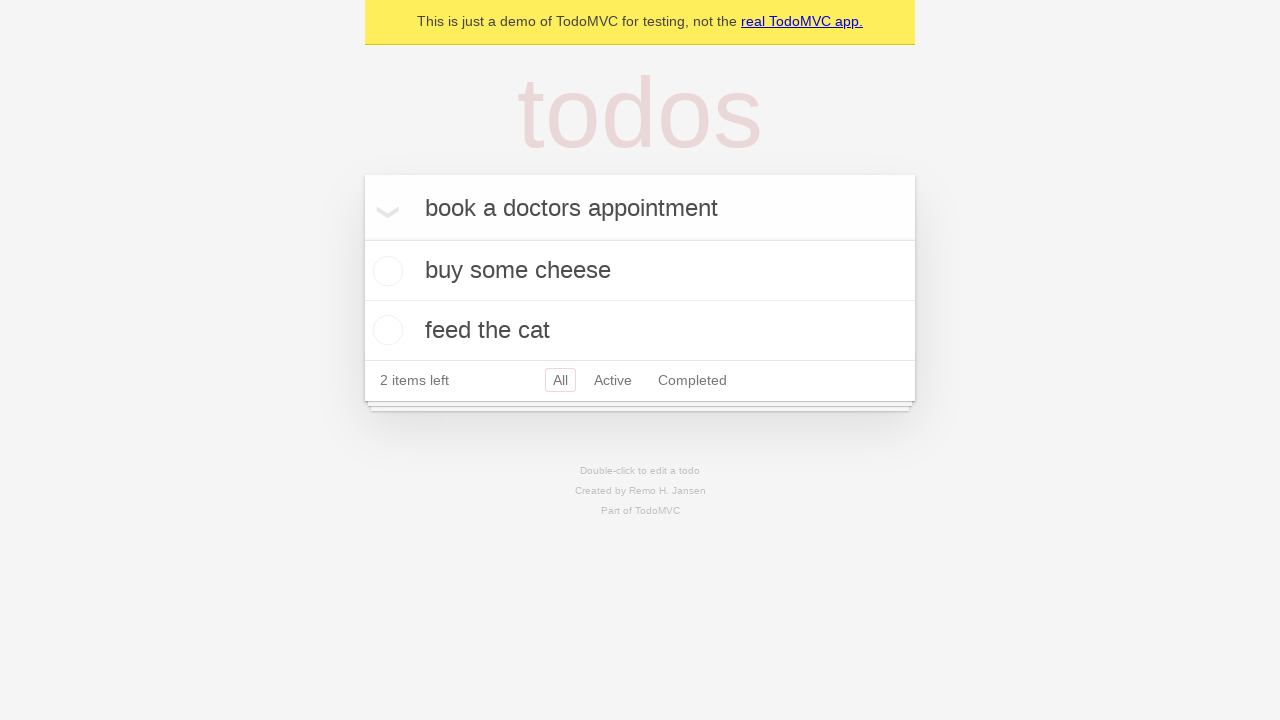

Pressed Enter to create todo 'book a doctors appointment' on internal:attr=[placeholder="What needs to be done?"i]
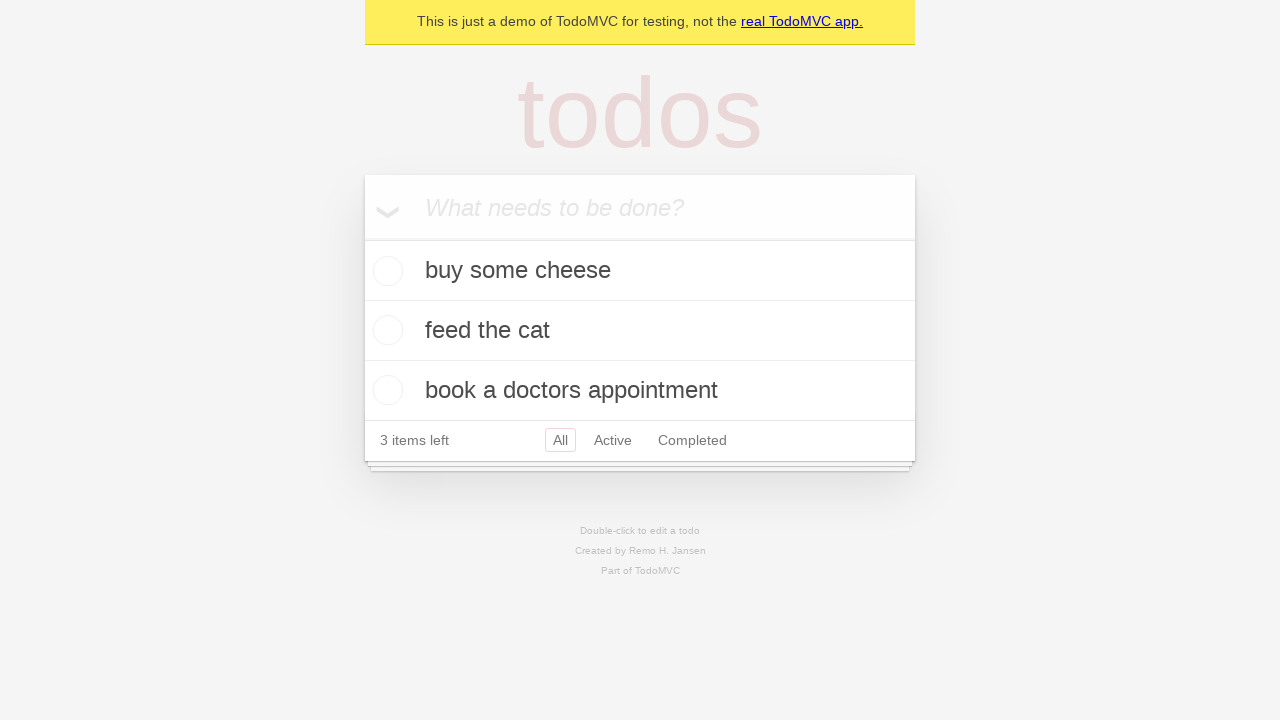

Located all todo items
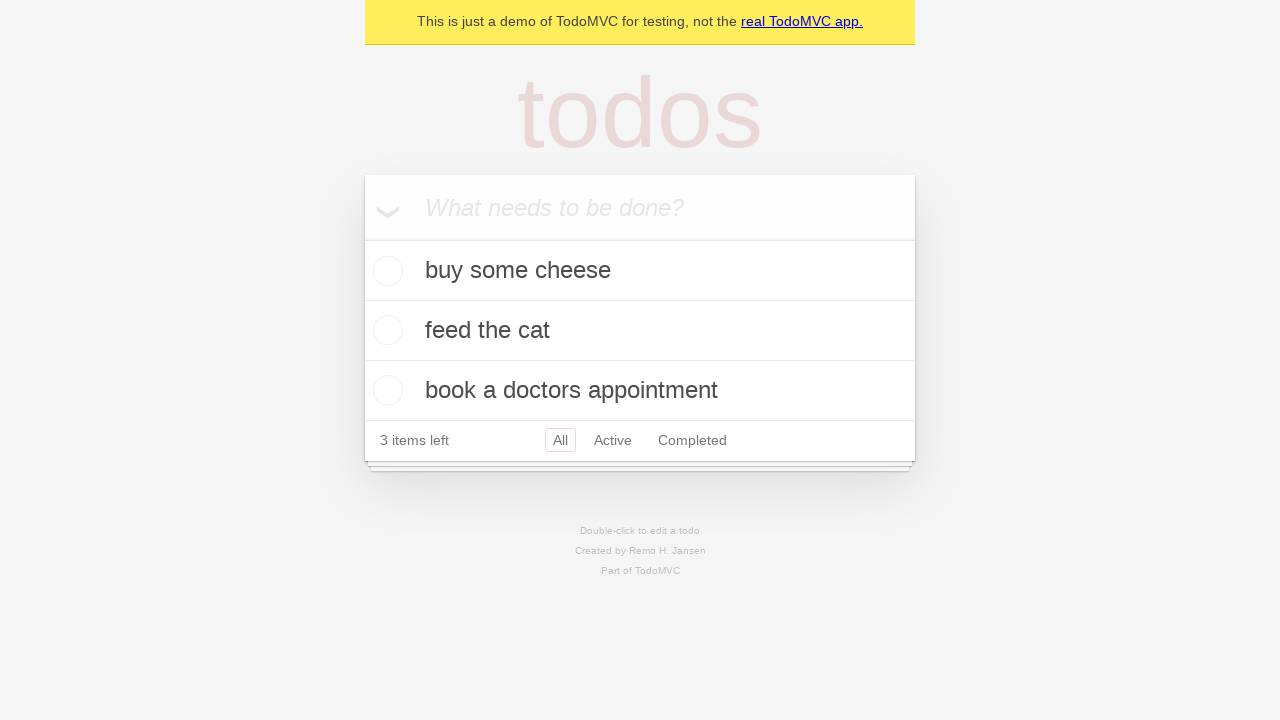

Double-clicked second todo item to enter edit mode at (640, 331) on internal:testid=[data-testid="todo-item"s] >> nth=1
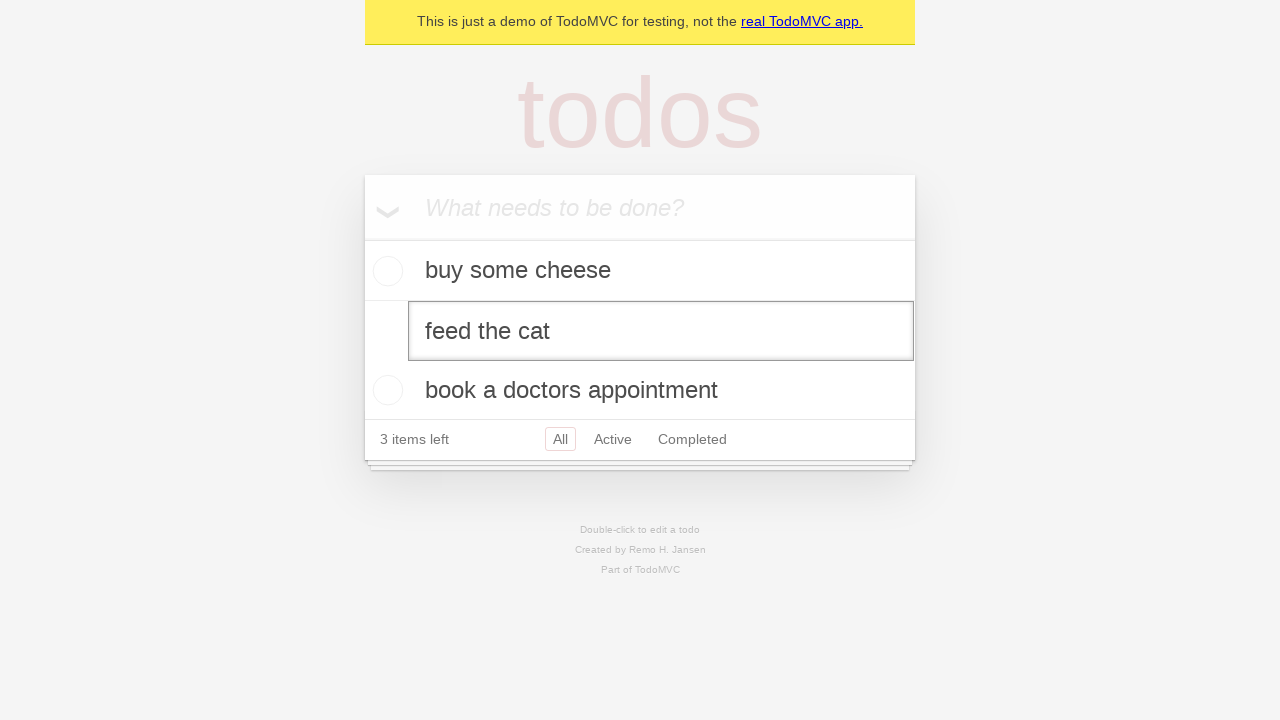

Filled edit field with text containing leading and trailing spaces on internal:testid=[data-testid="todo-item"s] >> nth=1 >> internal:role=textbox[nam
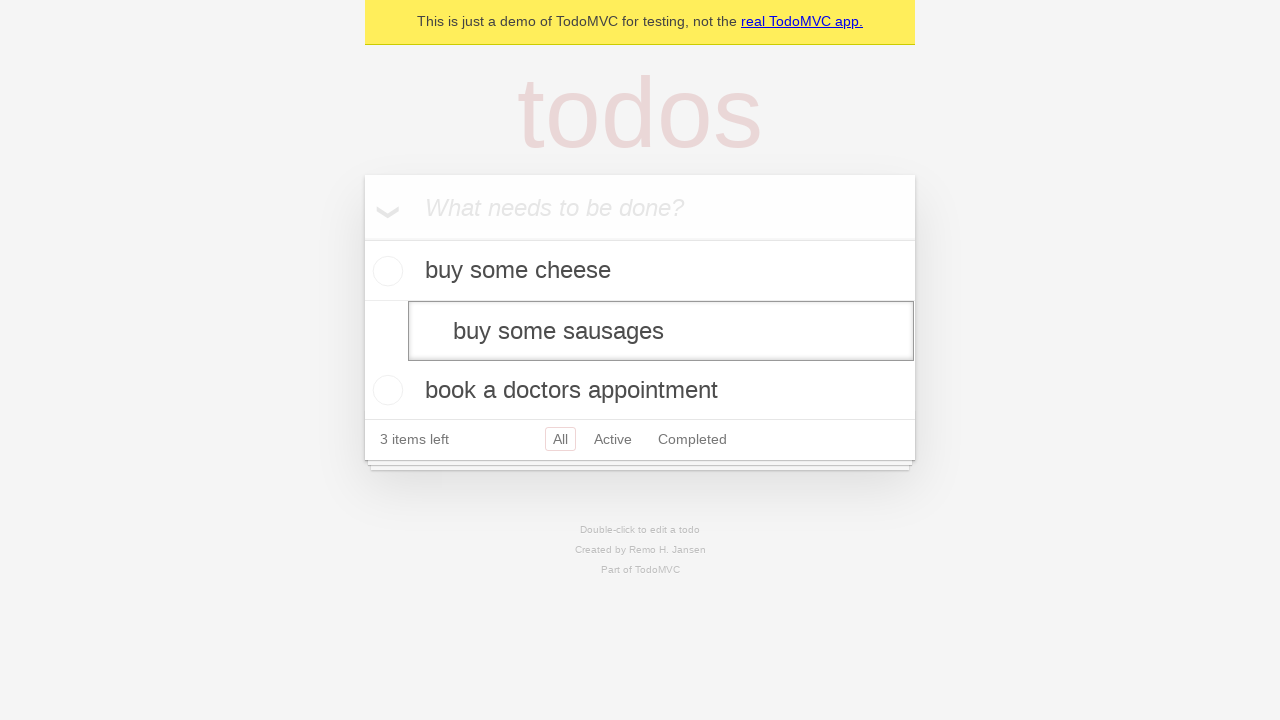

Pressed Enter to confirm edit and verify text is trimmed on internal:testid=[data-testid="todo-item"s] >> nth=1 >> internal:role=textbox[nam
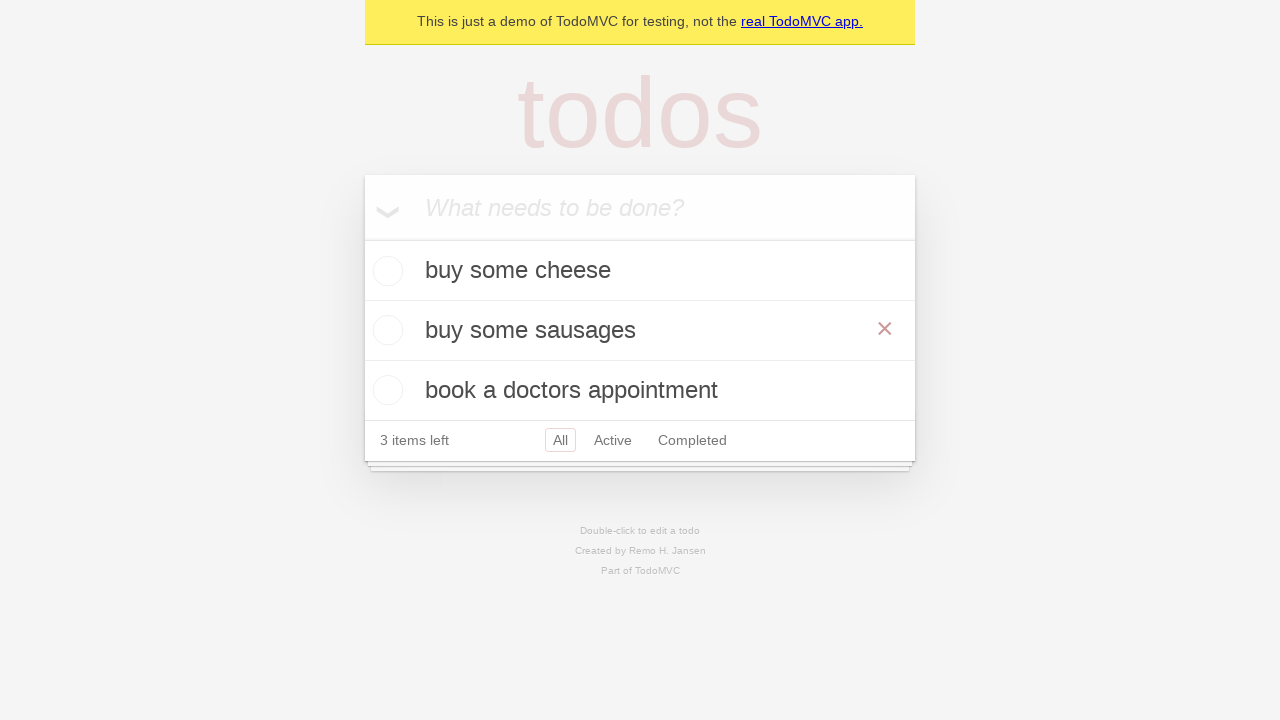

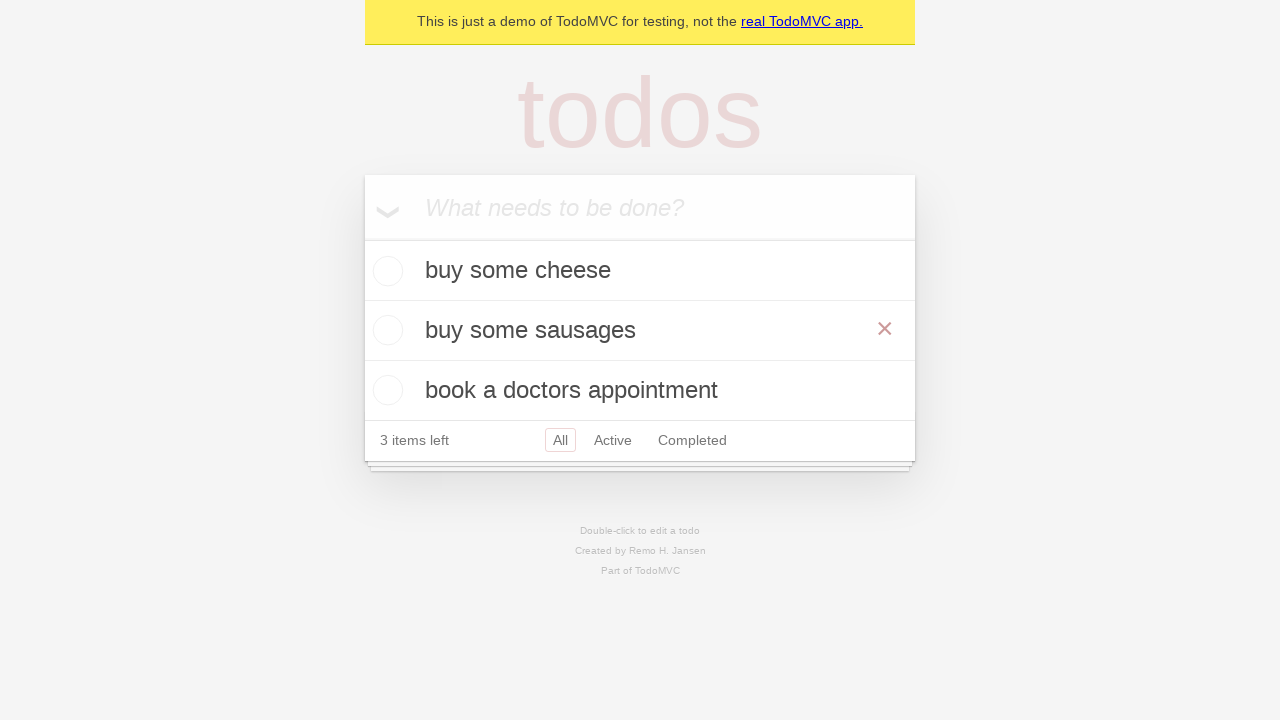